Opens CNBC website and verifies the page loads successfully

Starting URL: https://www.cnbc.com/

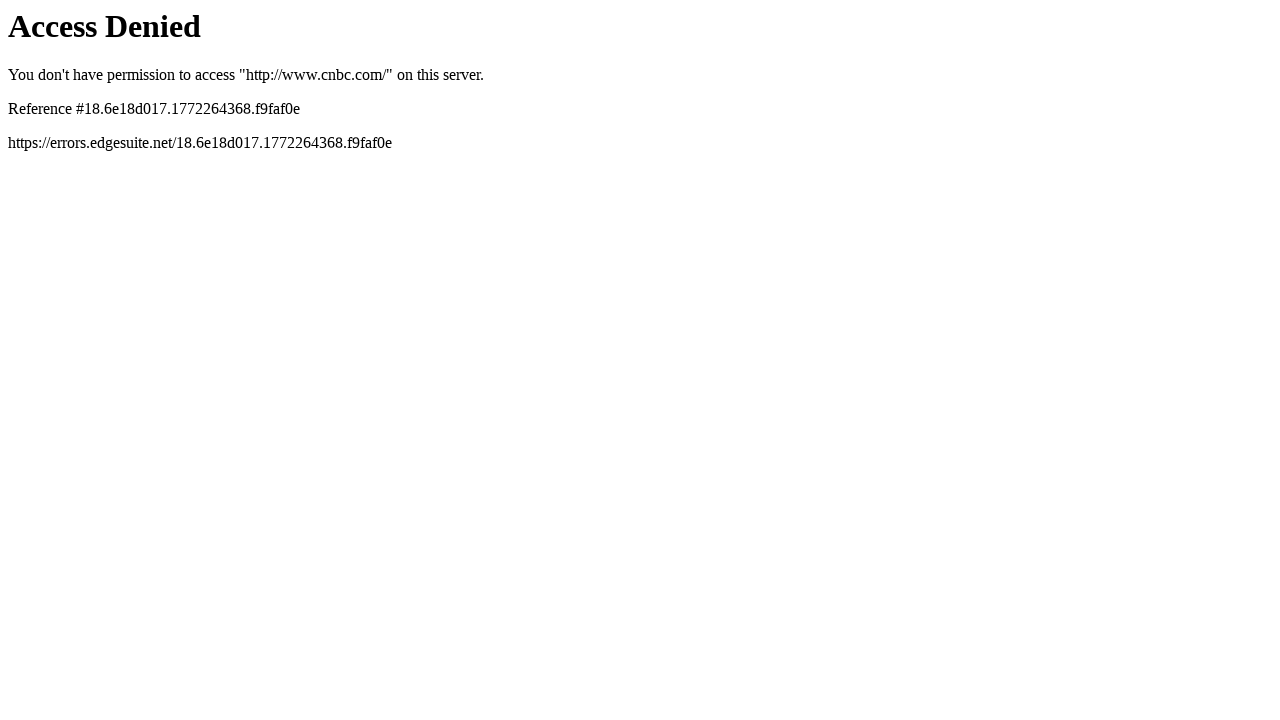

Navigated to CNBC website at https://www.cnbc.com/
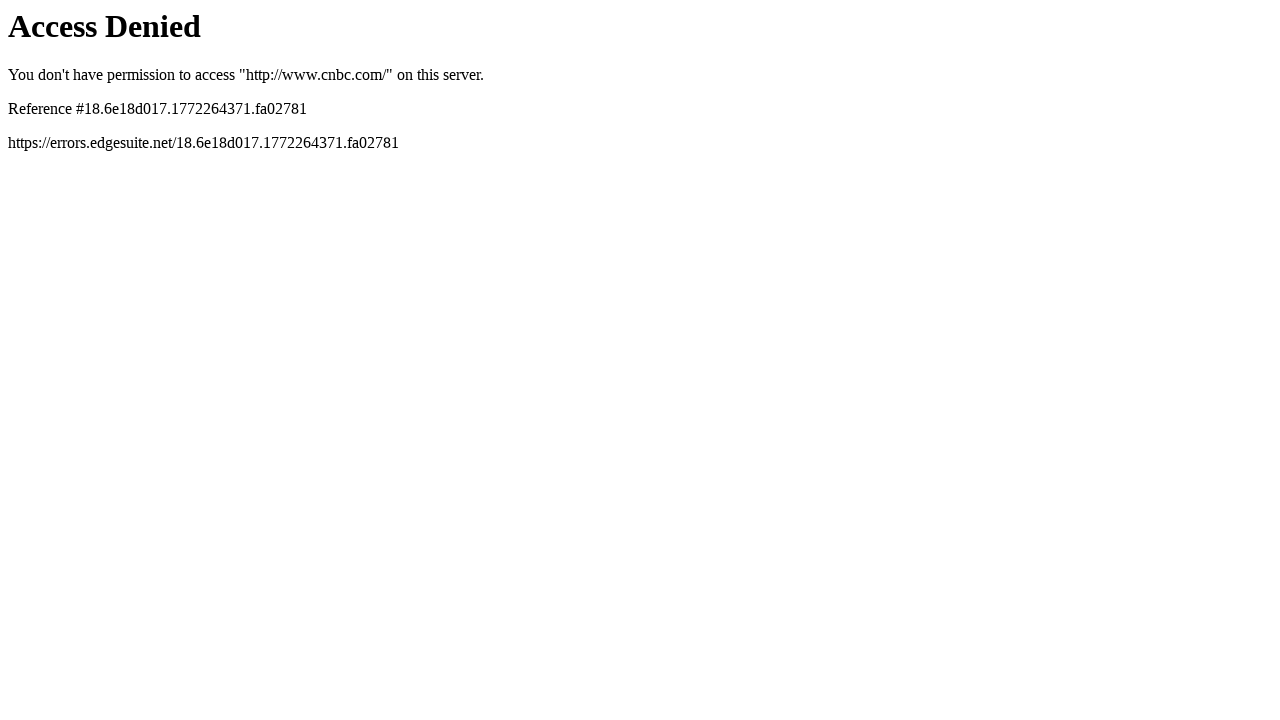

Page DOM content fully loaded
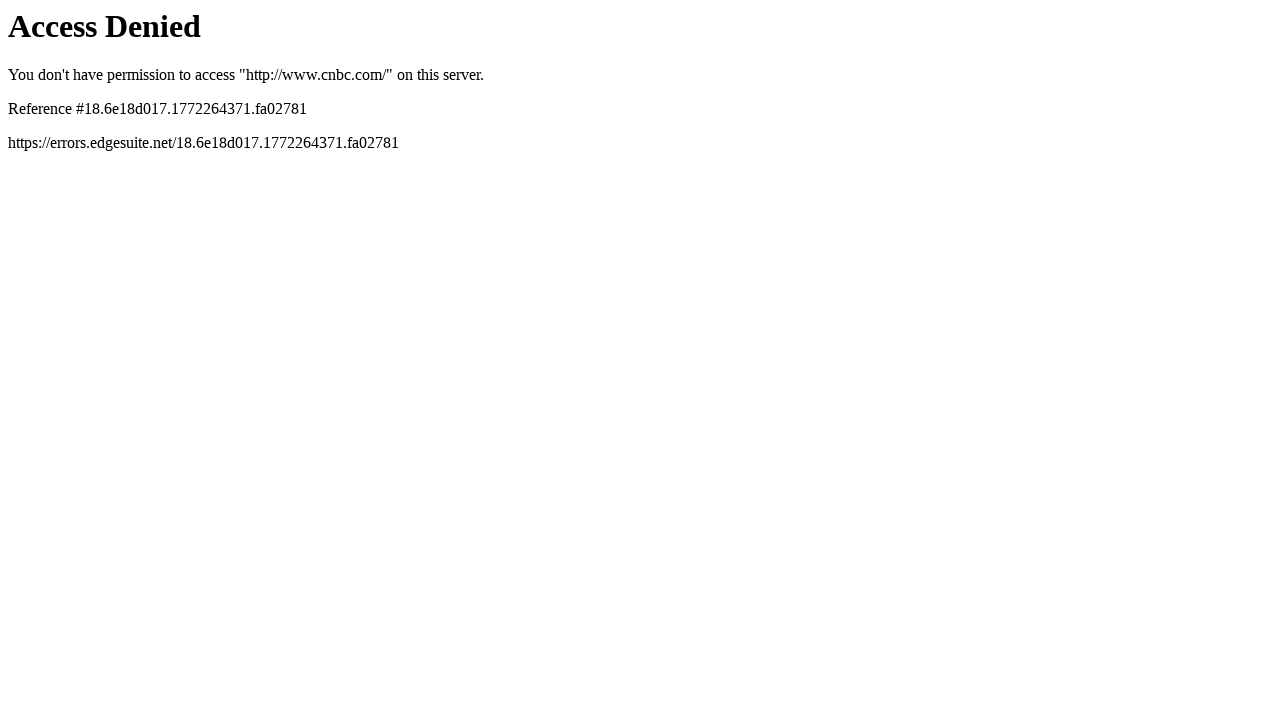

Verified page has a valid title
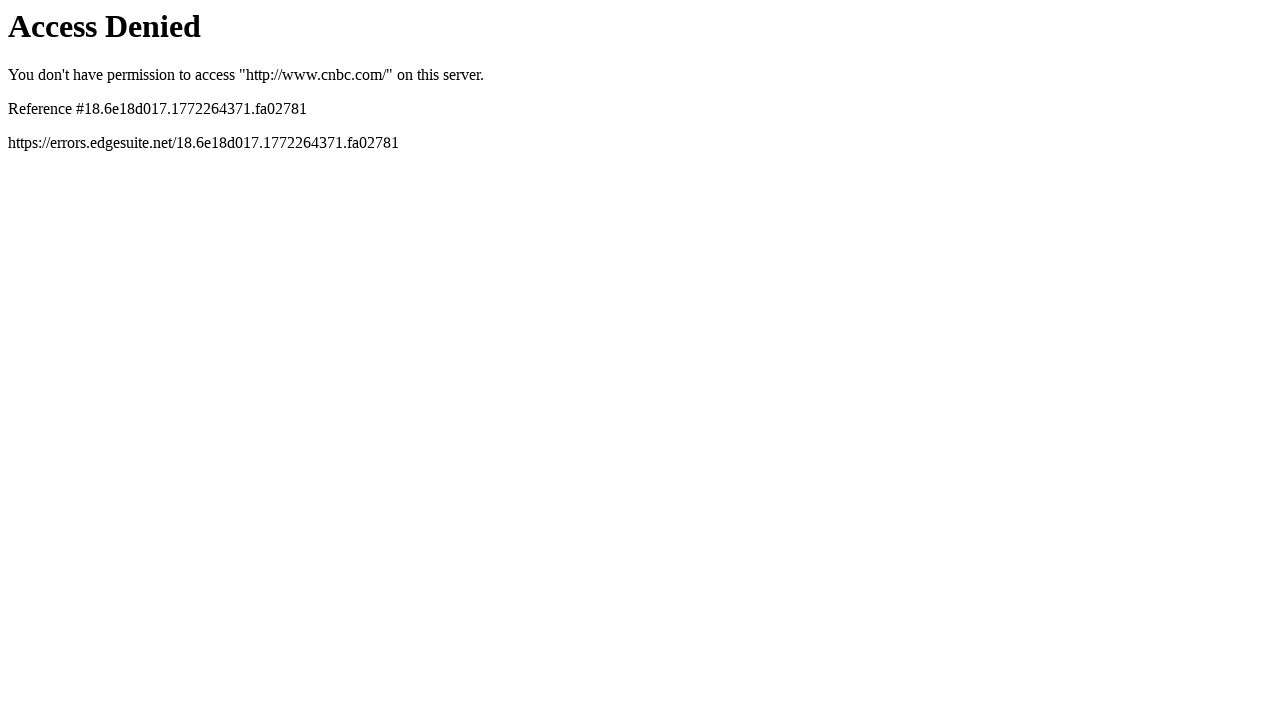

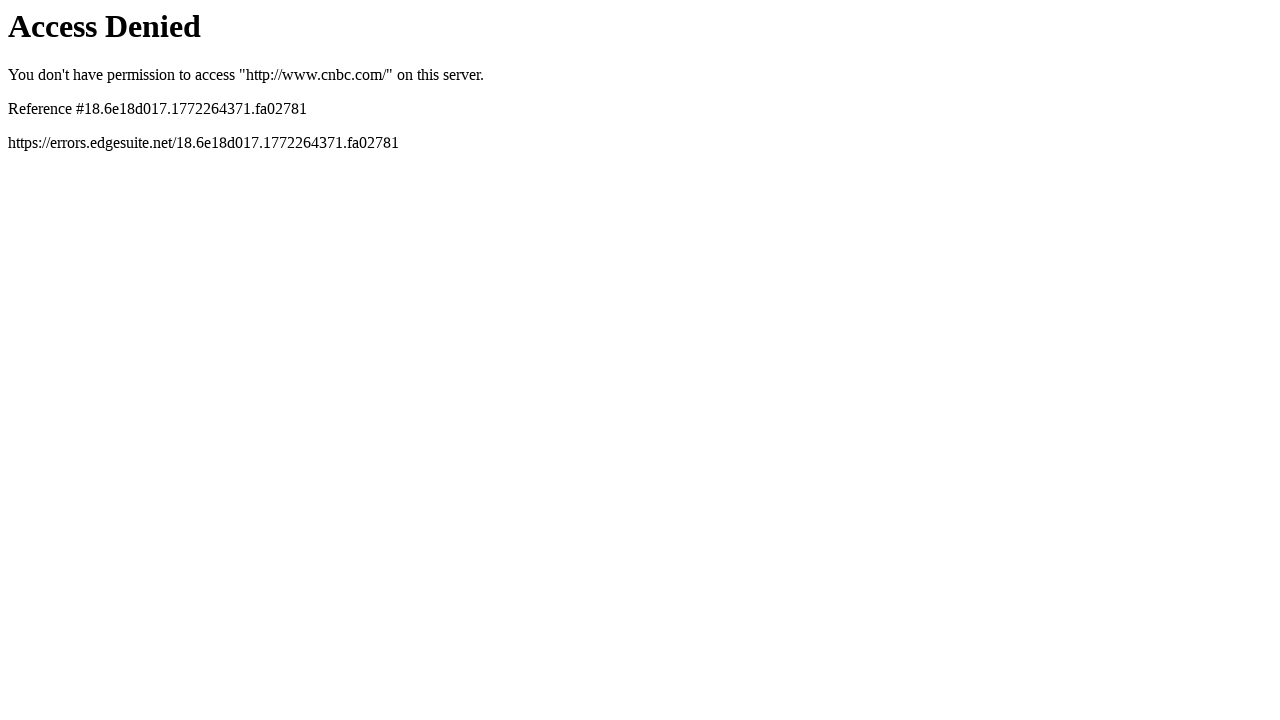